Tests popup and dialog handling, element visibility toggling, mouse hover functionality, and iframe interactions on a practice automation page

Starting URL: https://www.rahulshettyacademy.com/AutomationPractice/

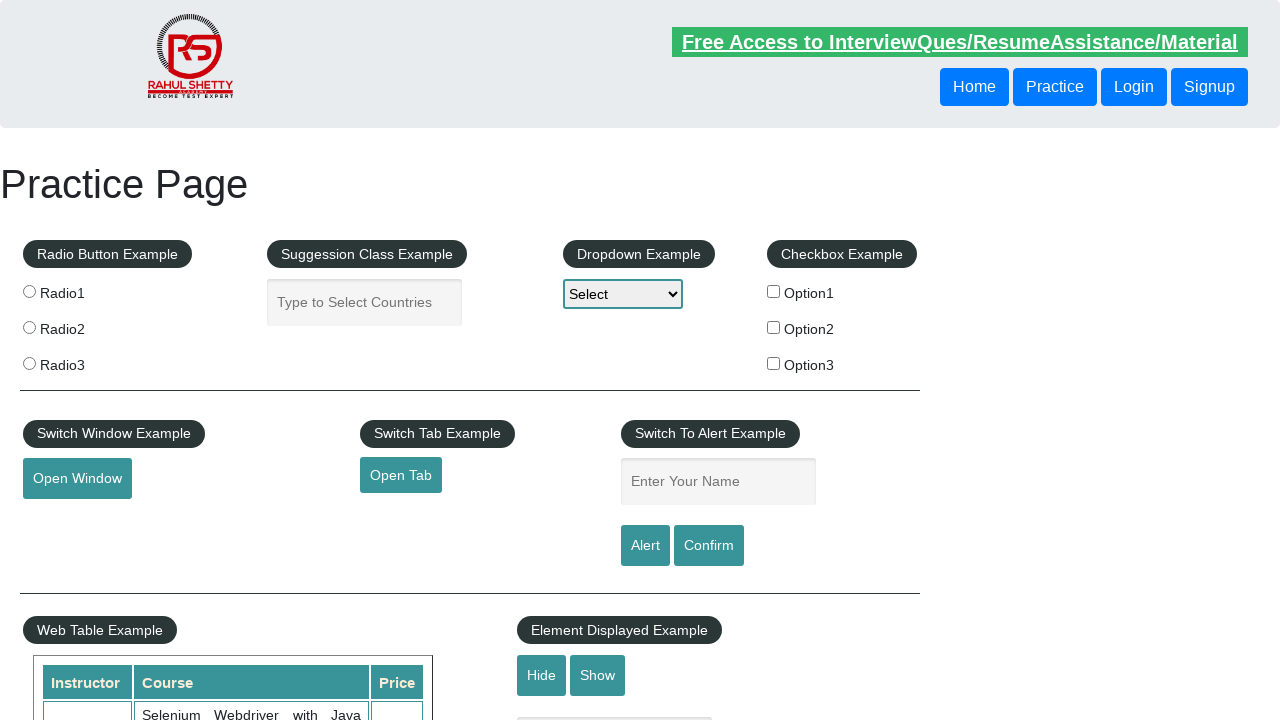

Verified text box is visible initially
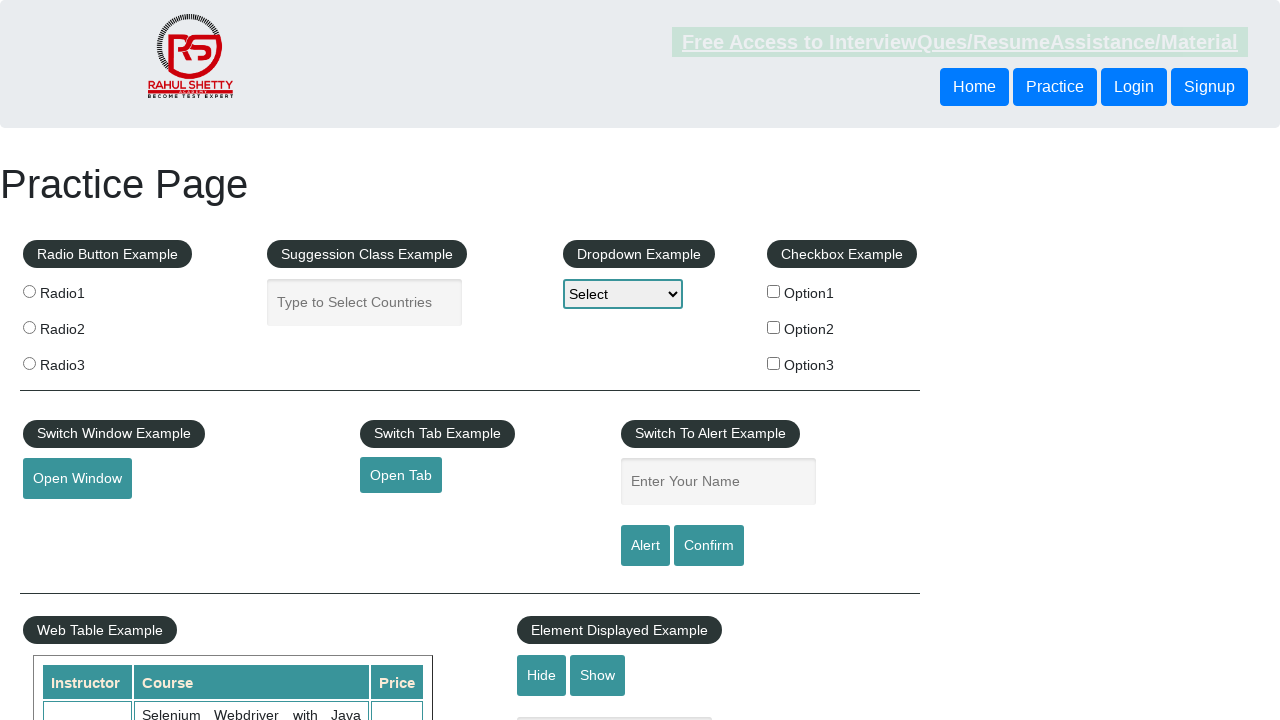

Clicked hide button to hide text box at (542, 675) on #hide-textbox
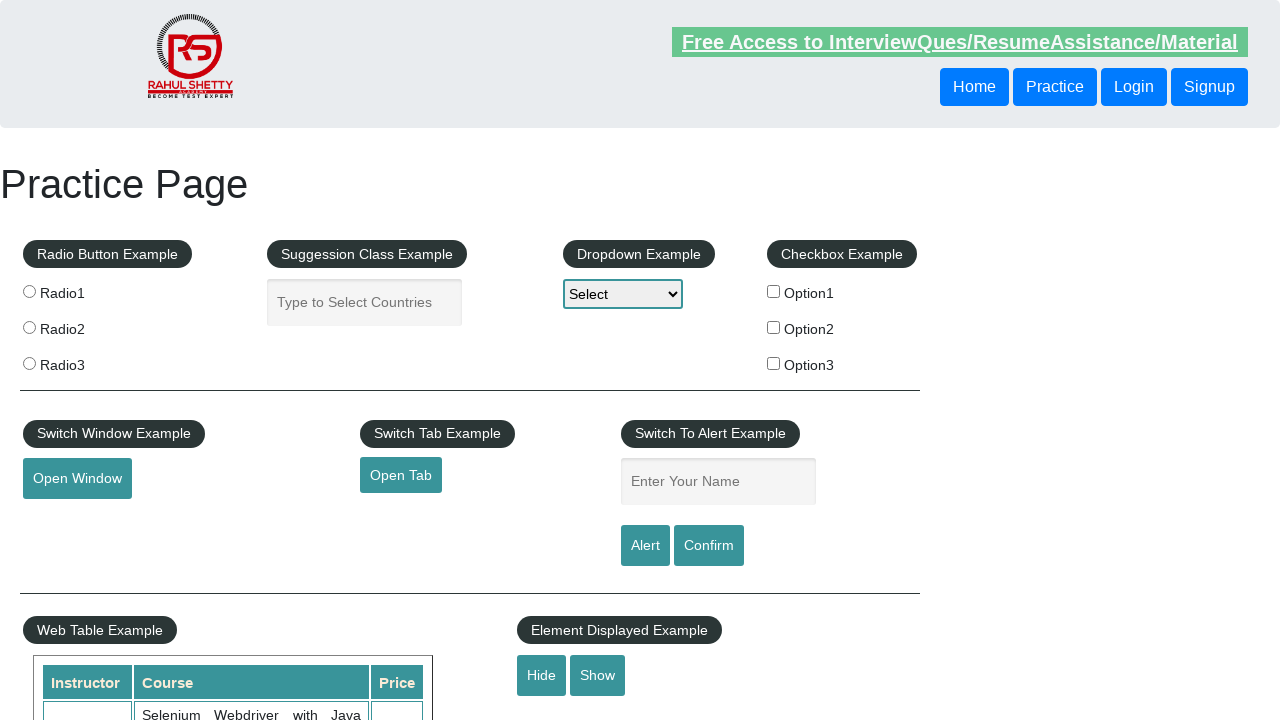

Verified text box is now hidden
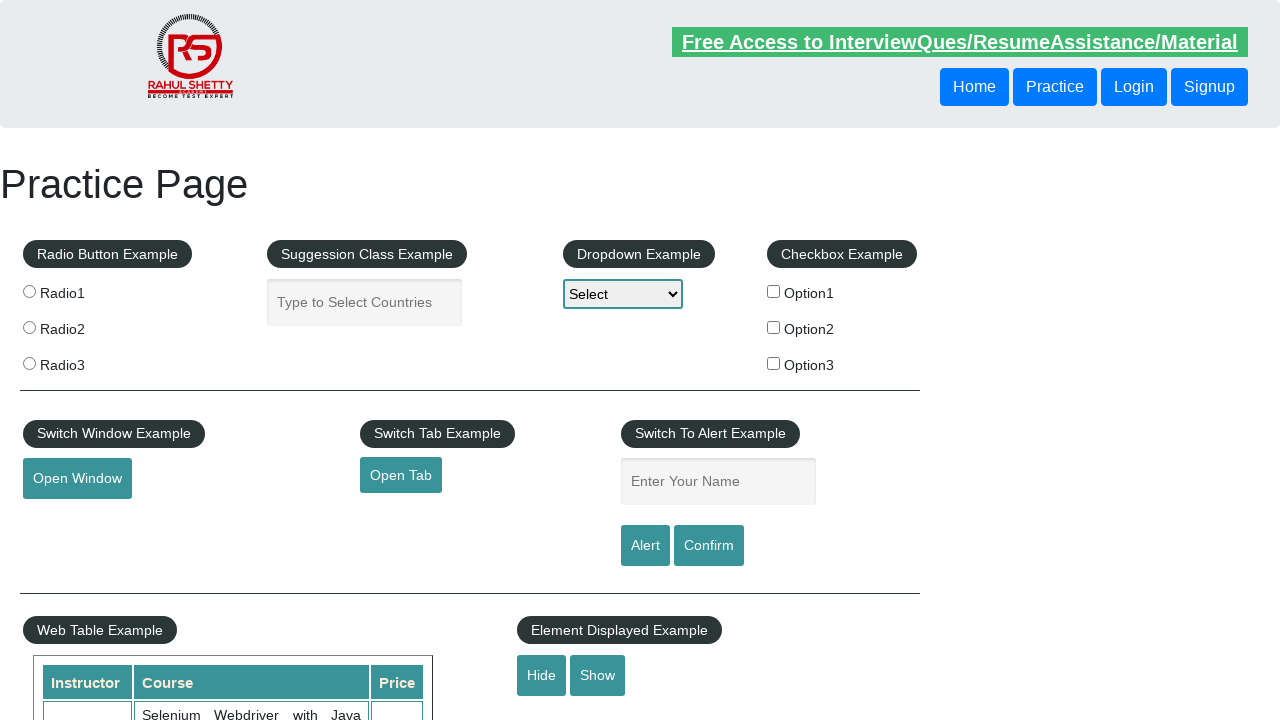

Set up dialog handler to accept dialogs
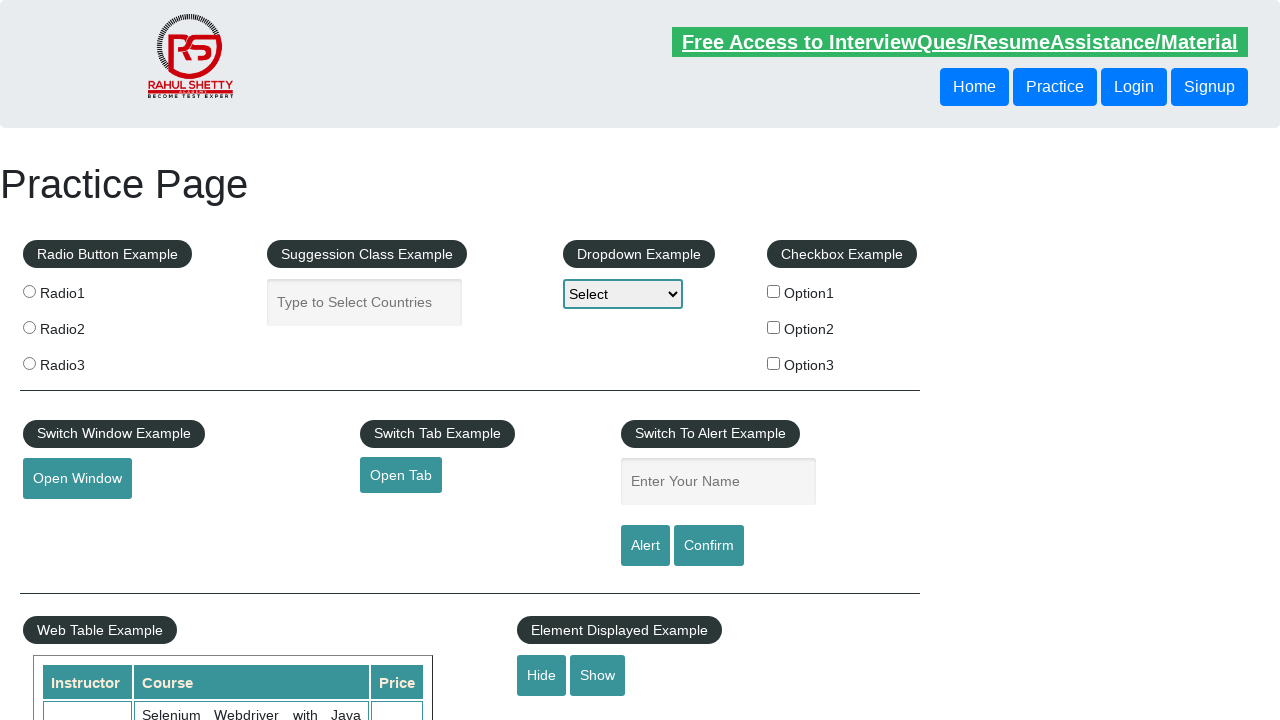

Clicked confirm button to trigger dialog at (709, 546) on #confirmbtn
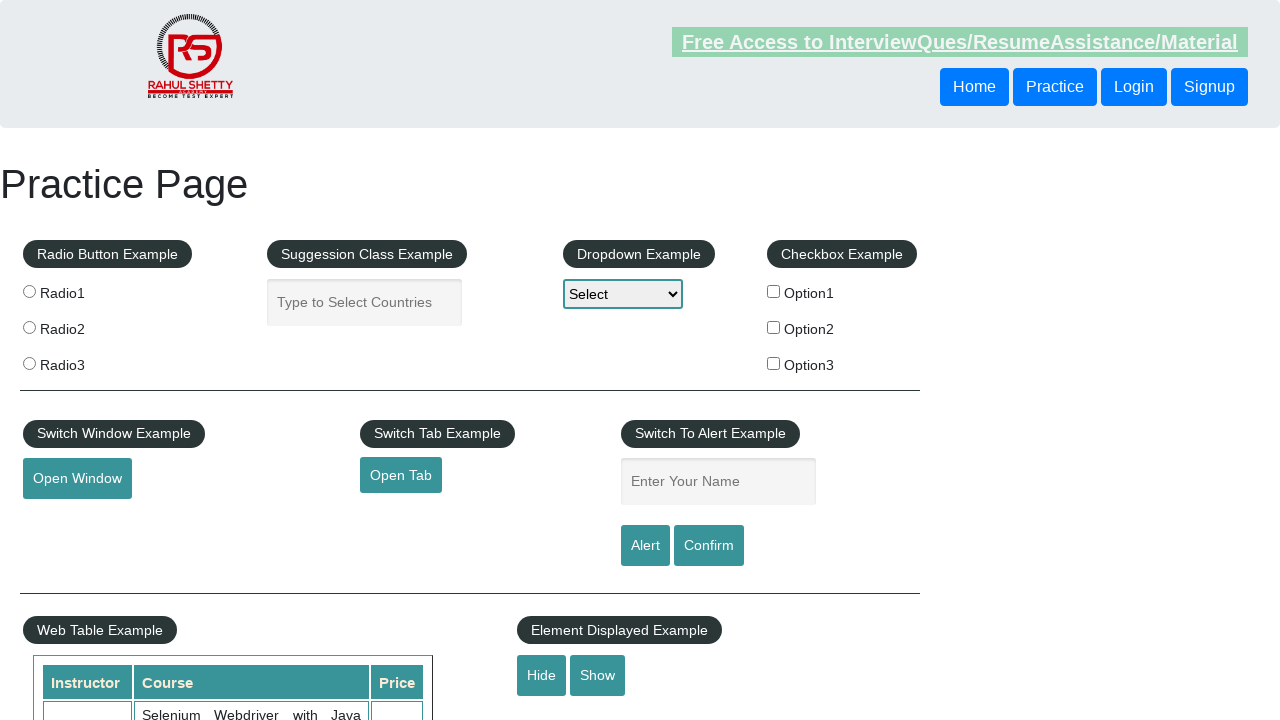

Hovered mouse over element at (83, 361) on #mousehover
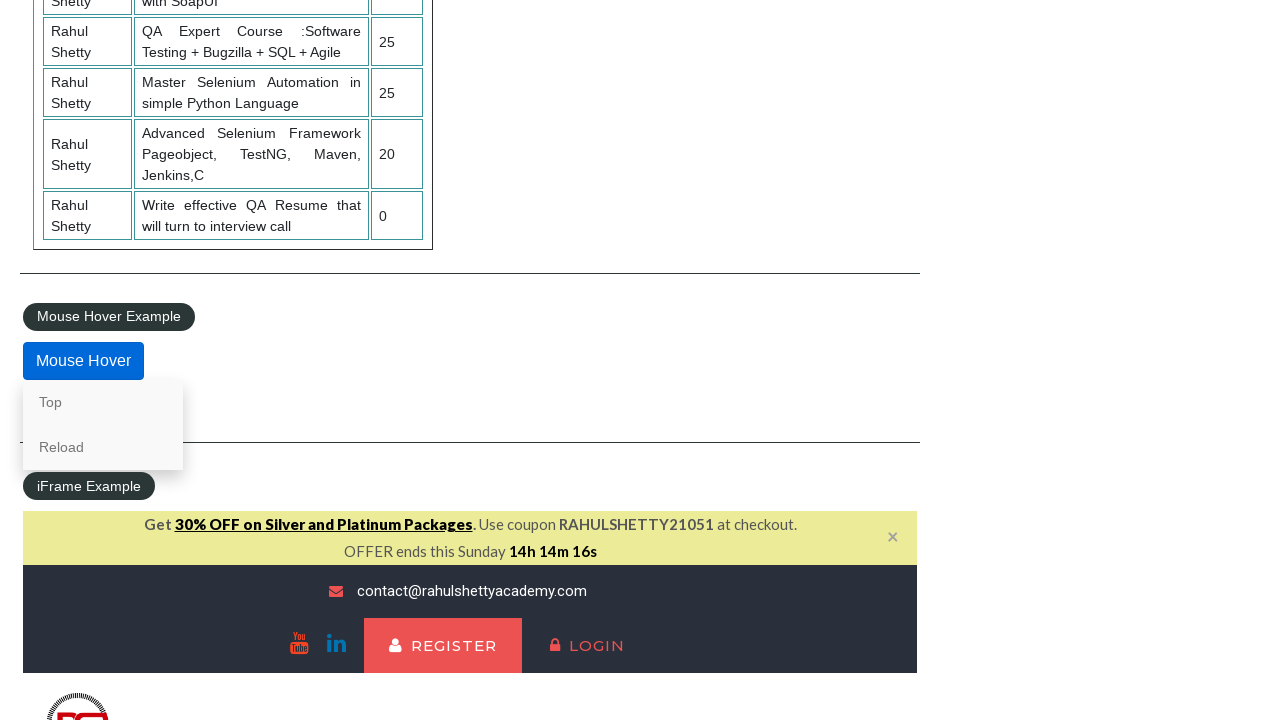

Located courses iframe
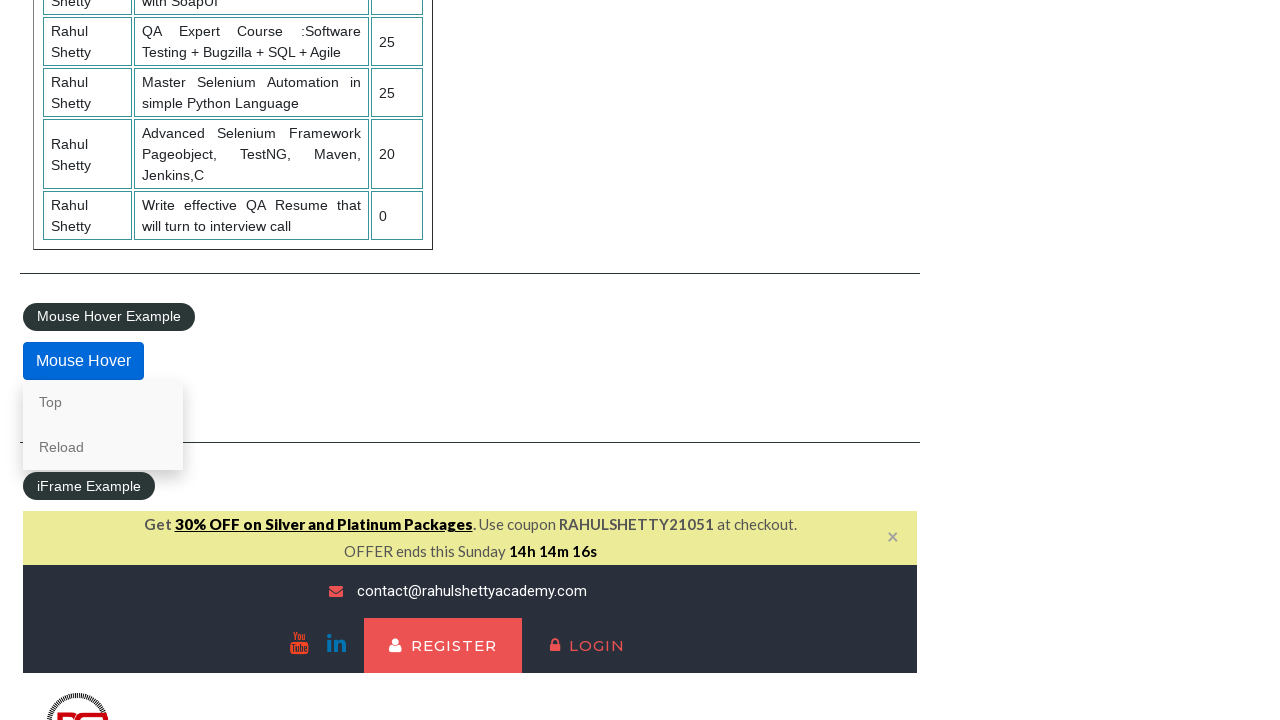

Clicked lifetime access link in iframe at (307, 360) on #courses-iframe >> internal:control=enter-frame >> li a[href*='lifetime-access']
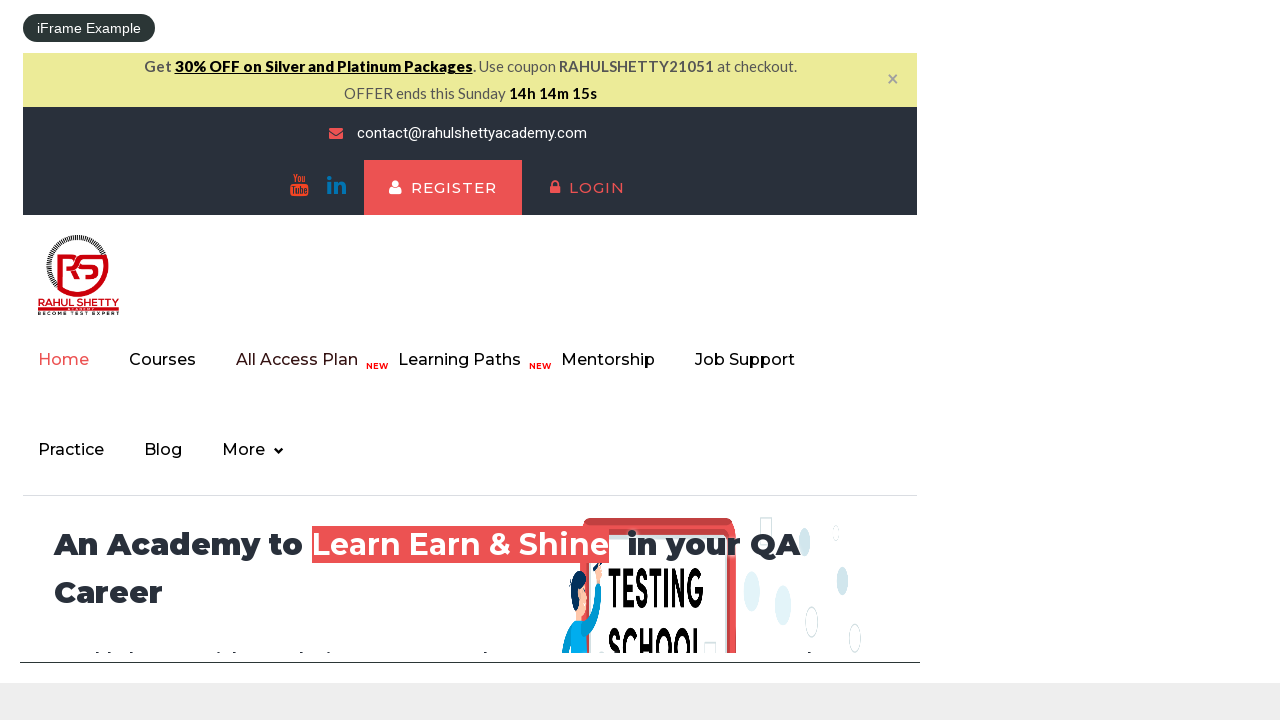

Retrieved text content from iframe: Join 13,522 Happy Subscibers!
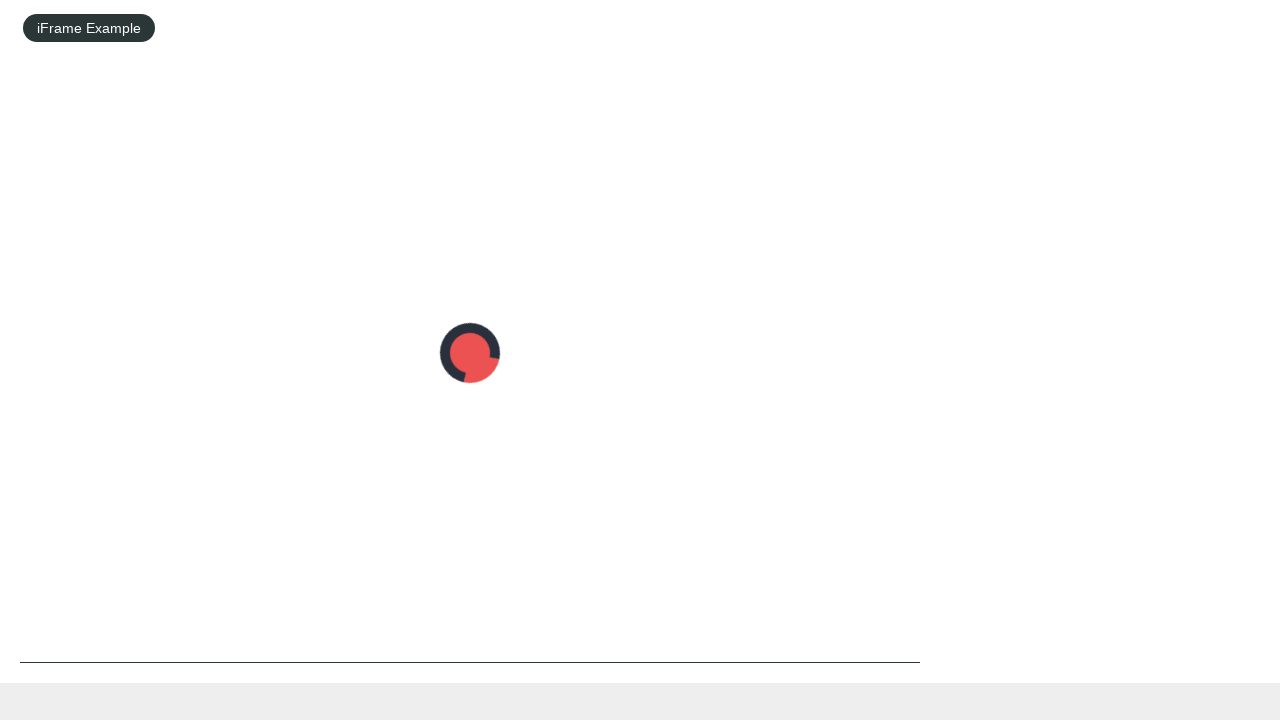

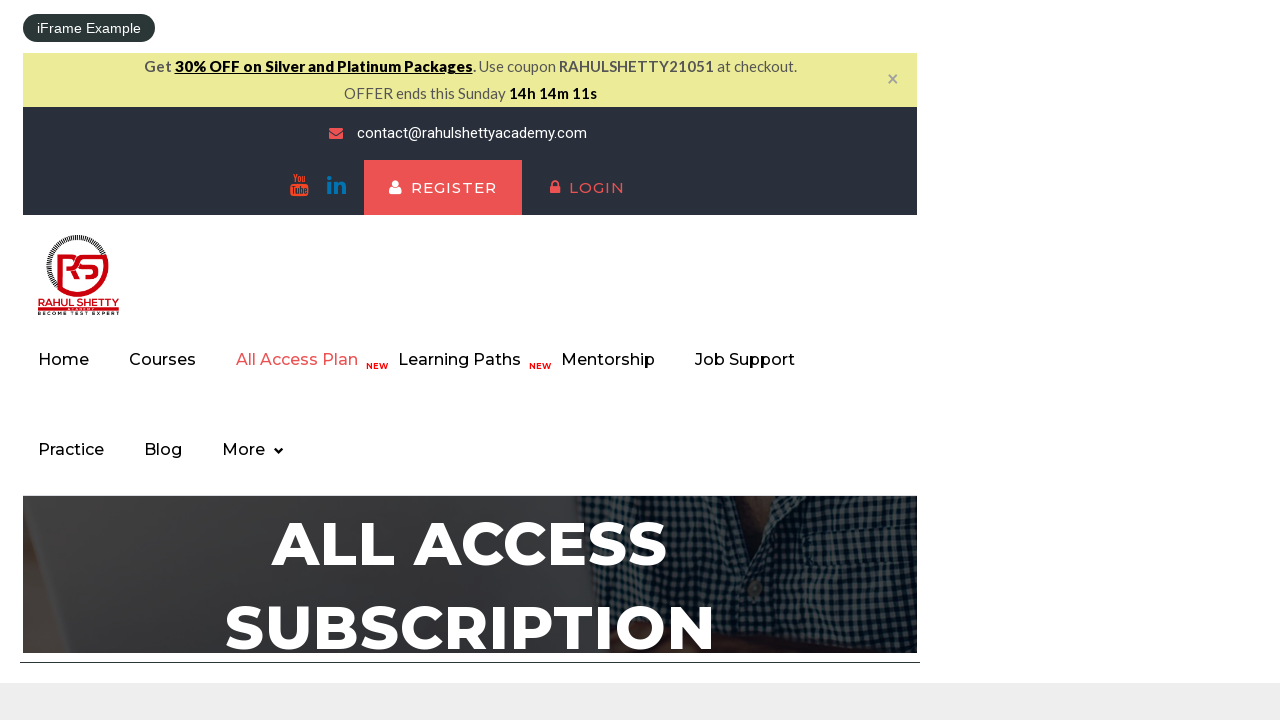